Tests adding multiple vegetables (Cucumber, Brocolli, Beetroot) to the shopping cart on an e-commerce practice site by iterating through products and clicking "ADD TO CART" for matching items

Starting URL: https://www.rahulshettyacademy.com/seleniumPractise/#/

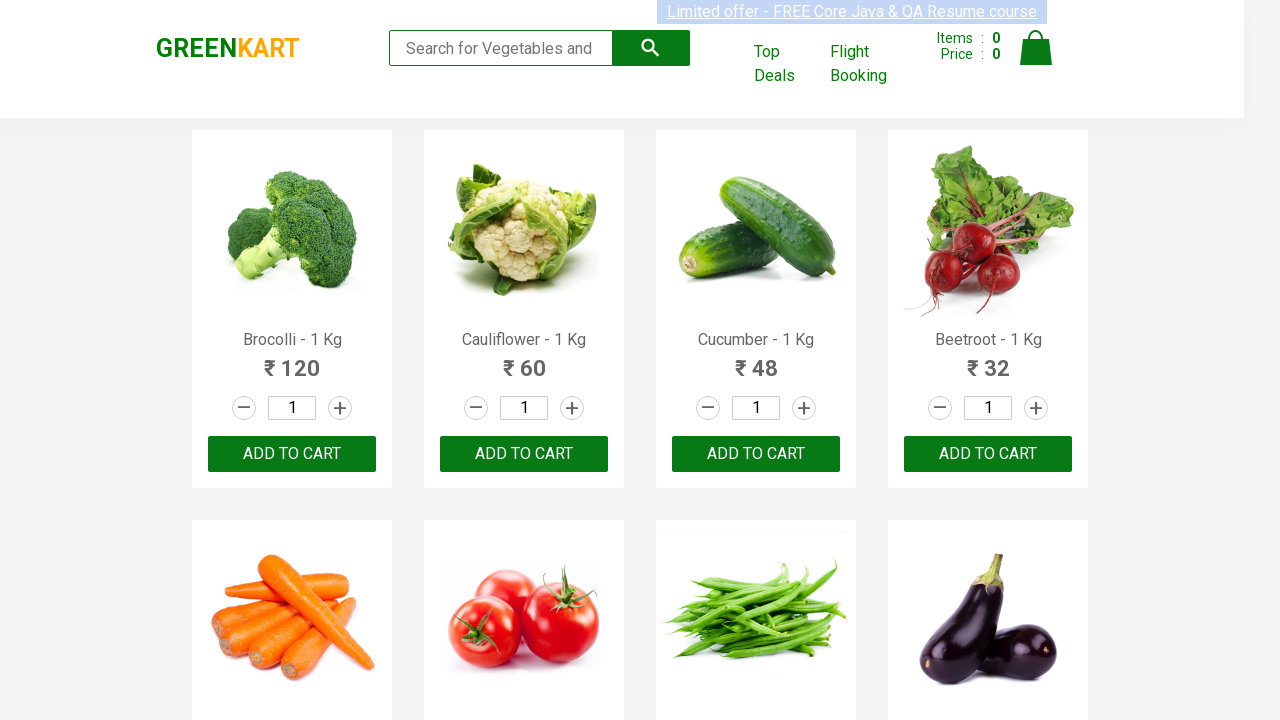

Waited for product names to load
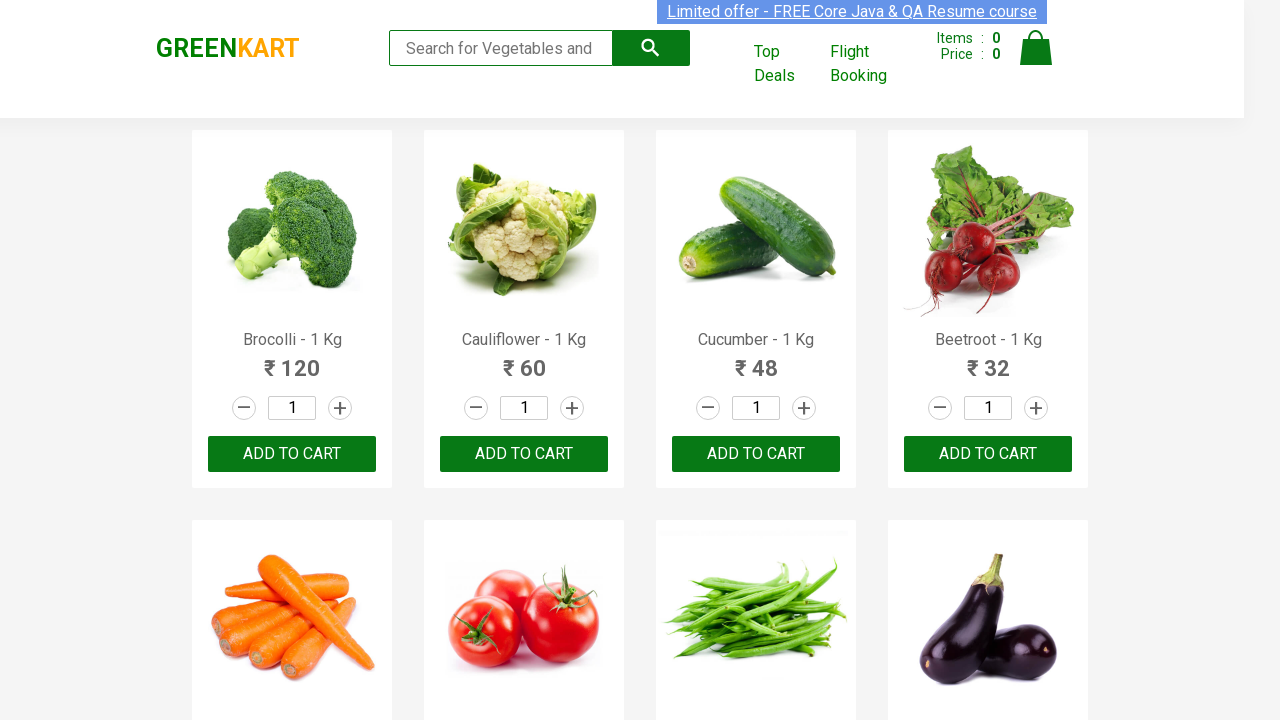

Retrieved all product elements
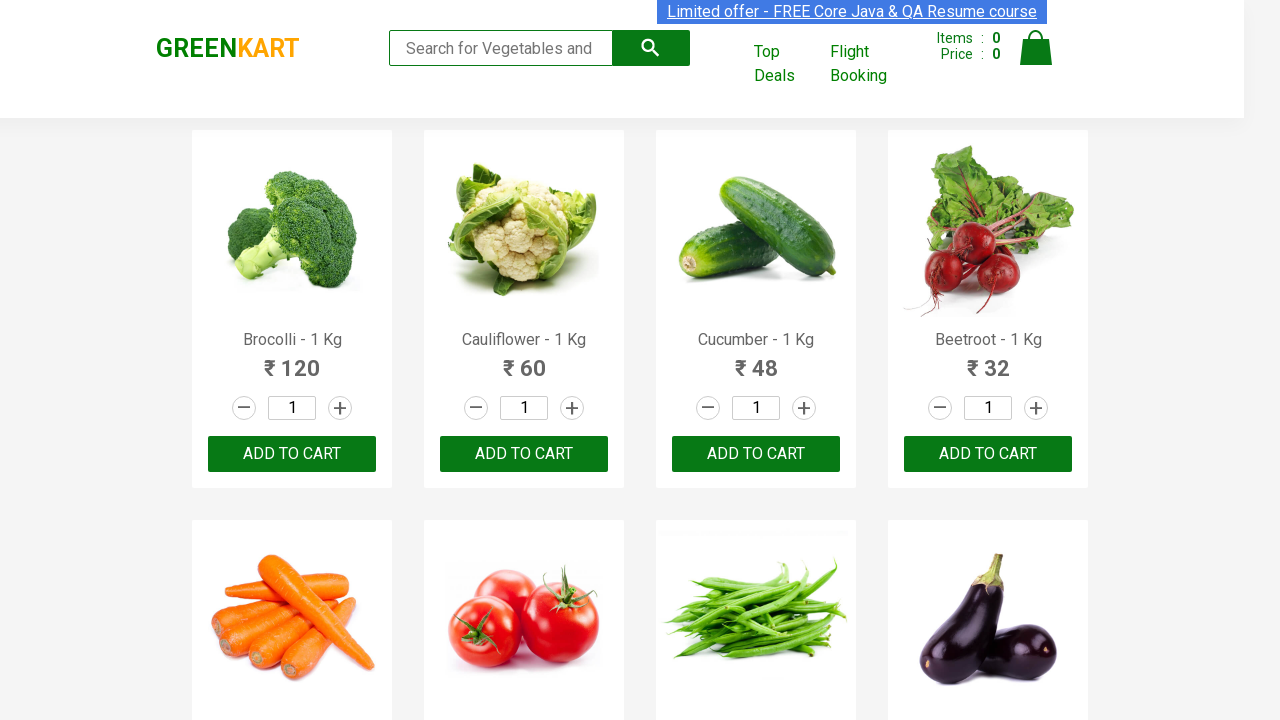

Extracted product name: 'Brocolli'
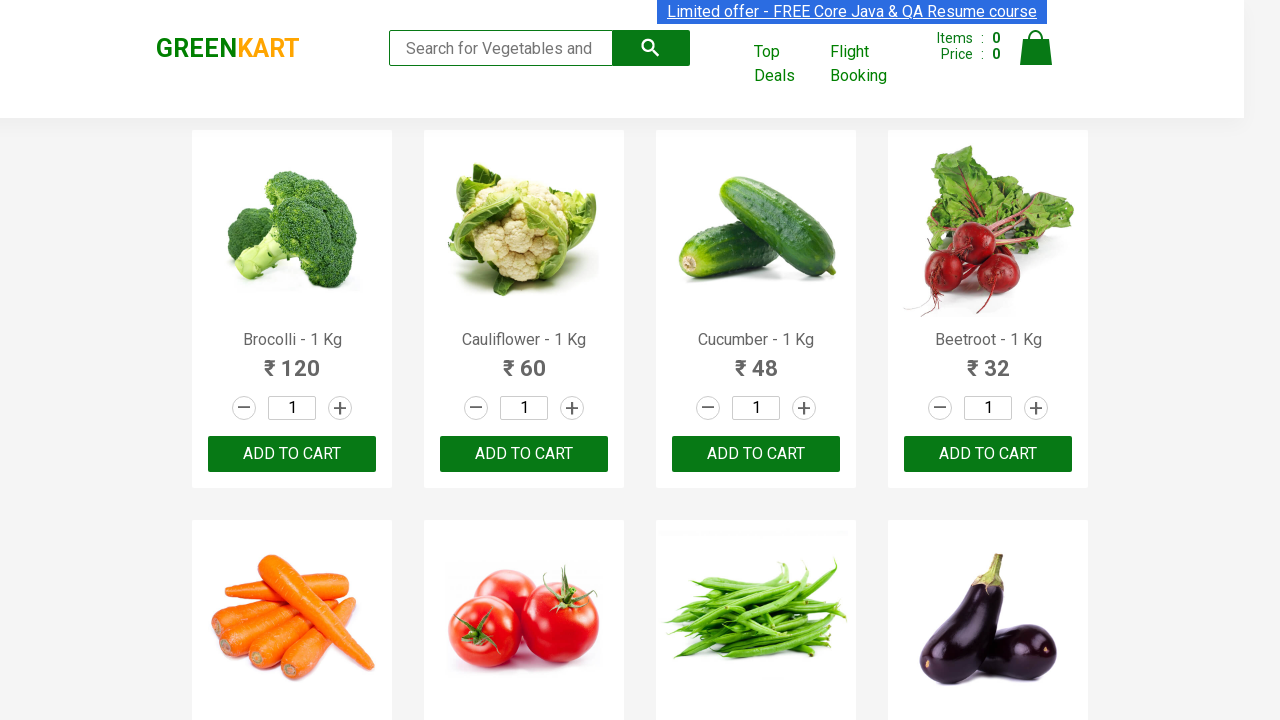

Clicked ADD TO CART for Brocolli (item 1/3) at (292, 454) on xpath=//button[text()='ADD TO CART'] >> nth=0
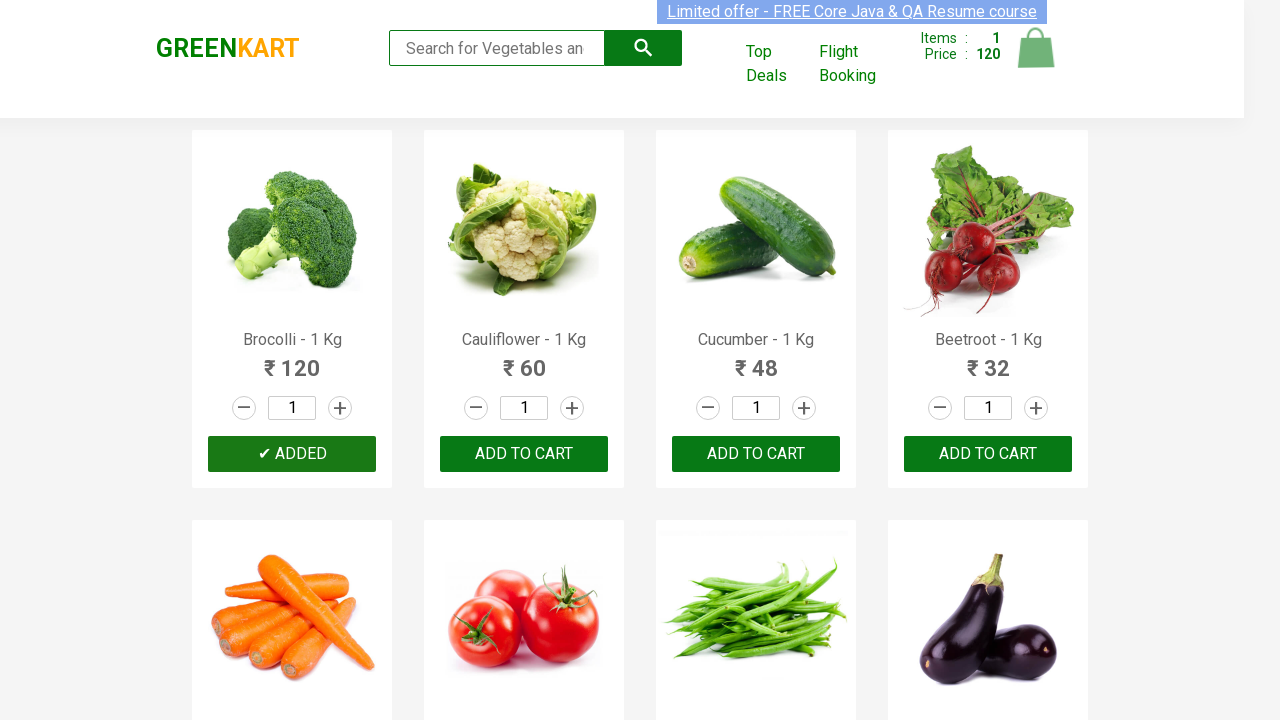

Extracted product name: 'Cauliflower'
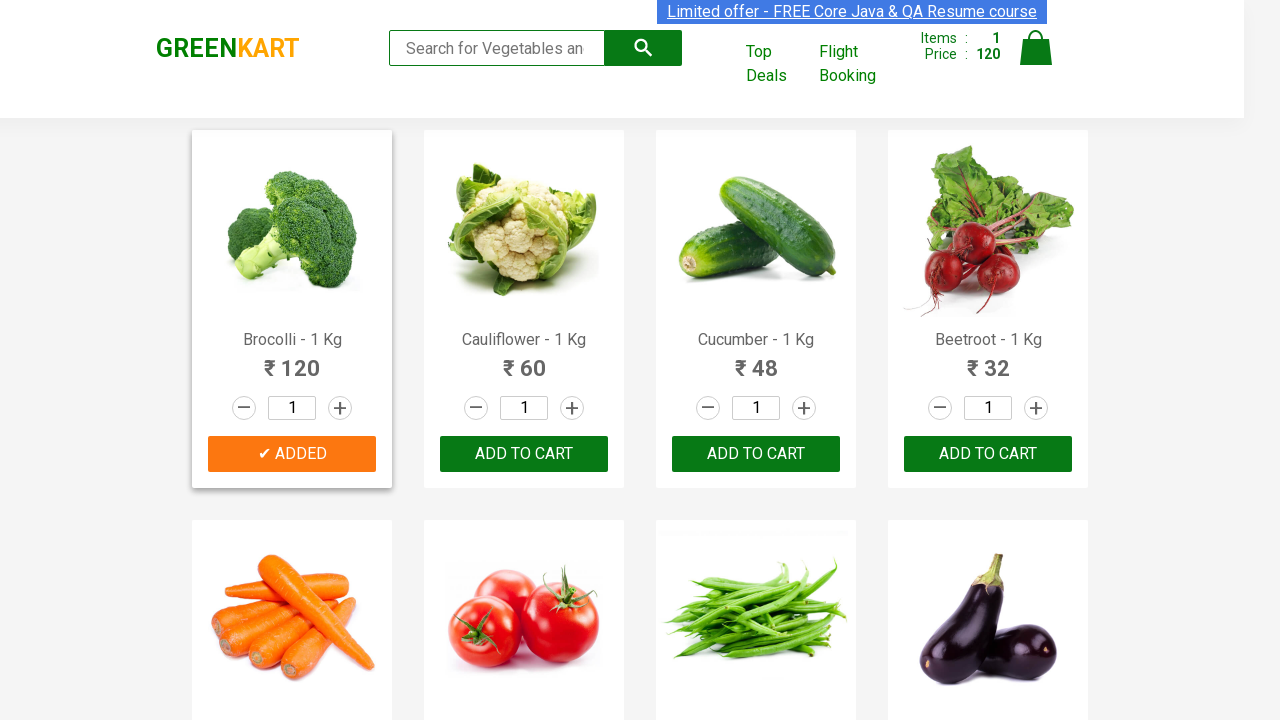

Extracted product name: 'Cucumber'
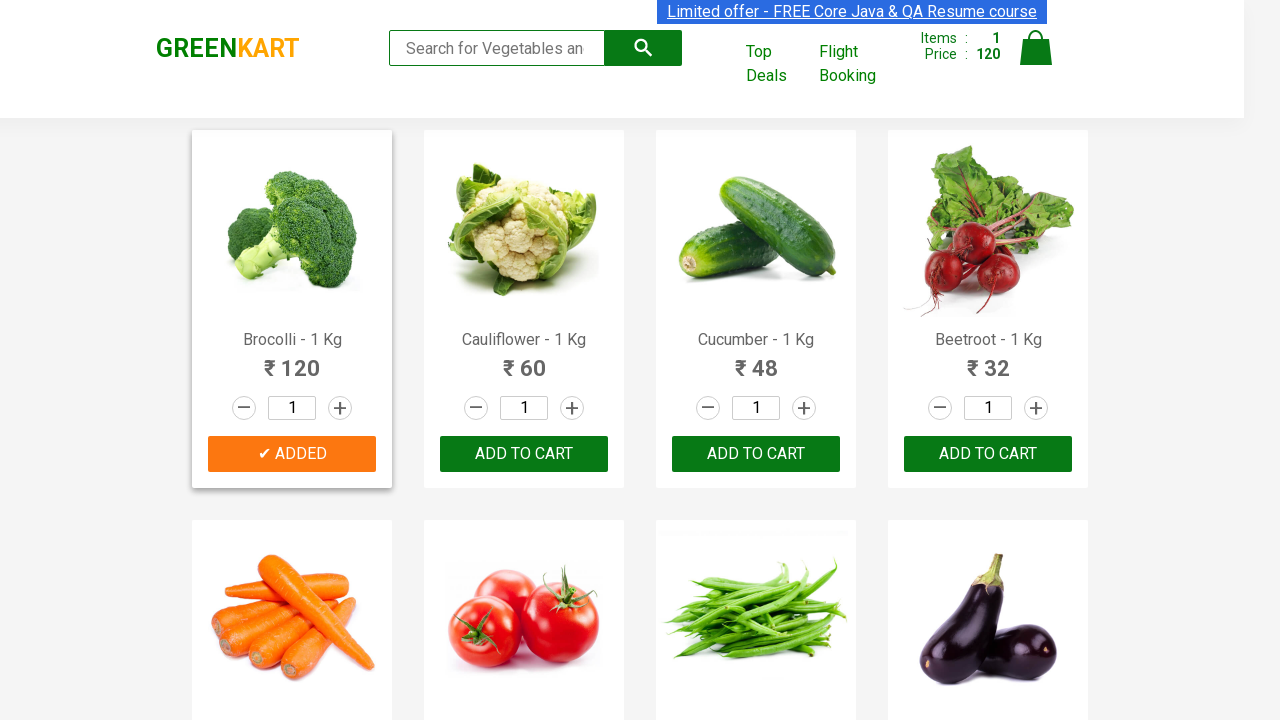

Clicked ADD TO CART for Cucumber (item 2/3) at (988, 454) on xpath=//button[text()='ADD TO CART'] >> nth=2
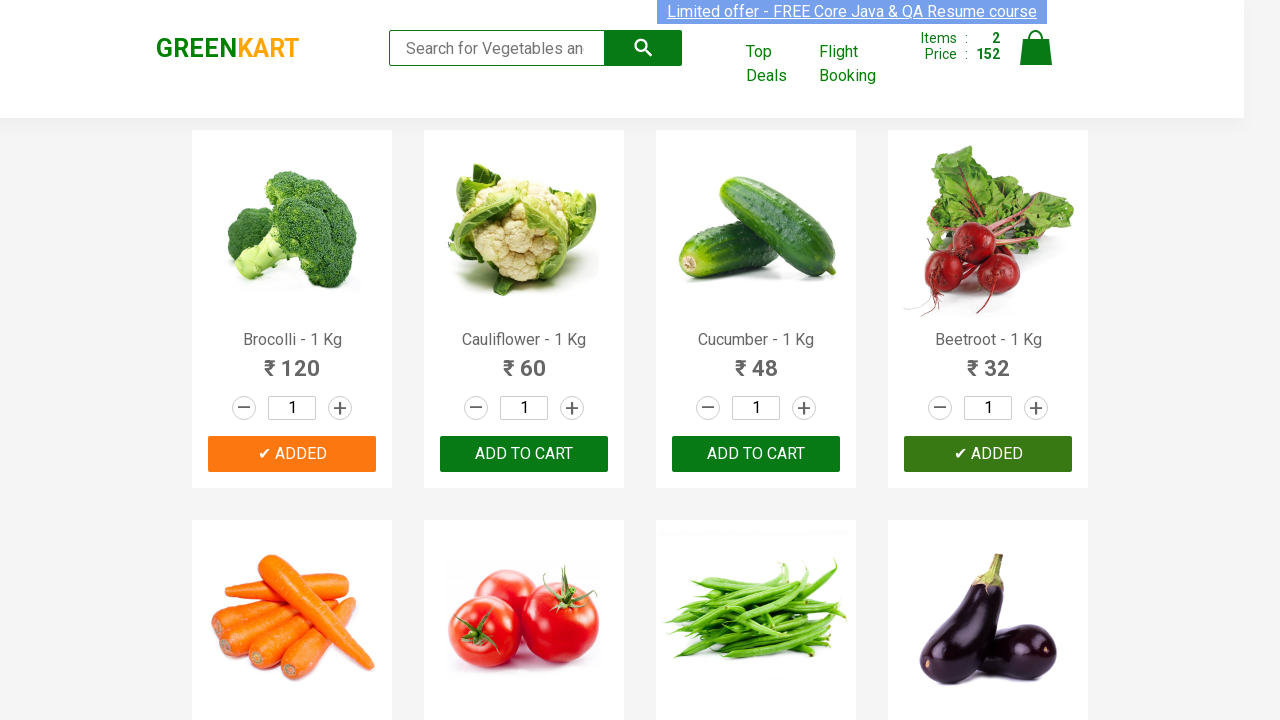

Extracted product name: 'Beetroot'
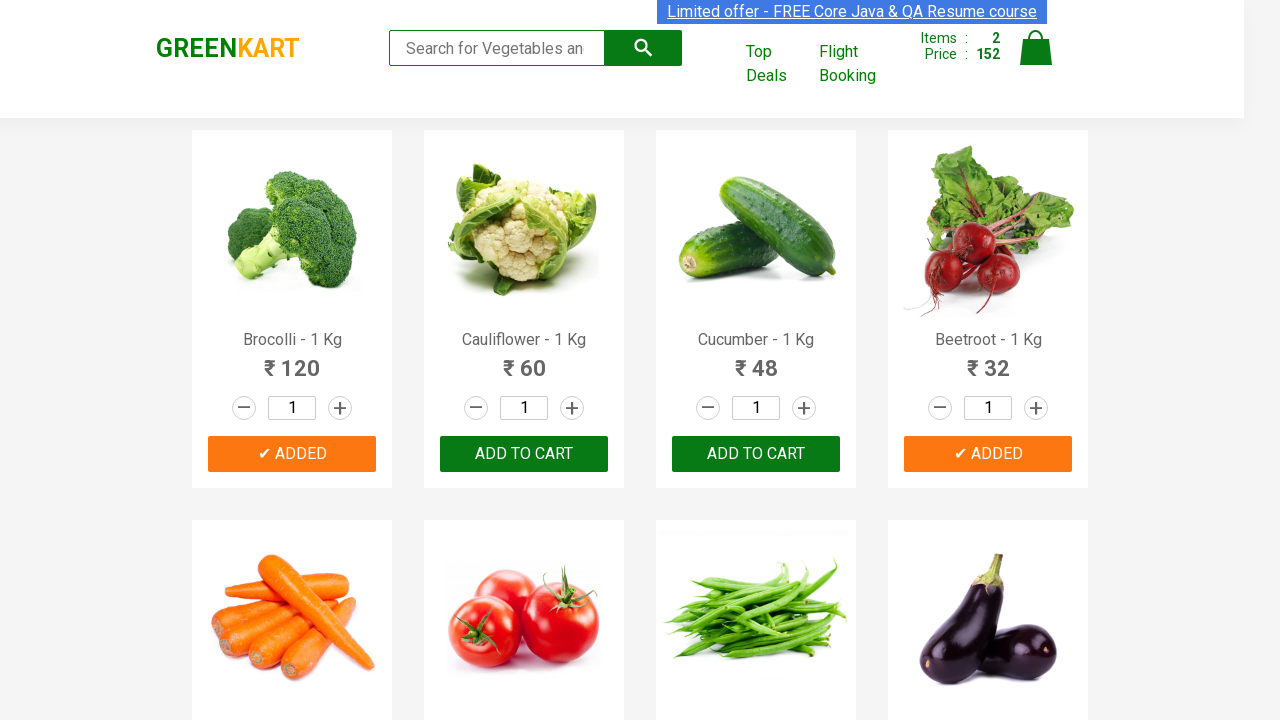

Clicked ADD TO CART for Beetroot (item 3/3) at (524, 360) on xpath=//button[text()='ADD TO CART'] >> nth=3
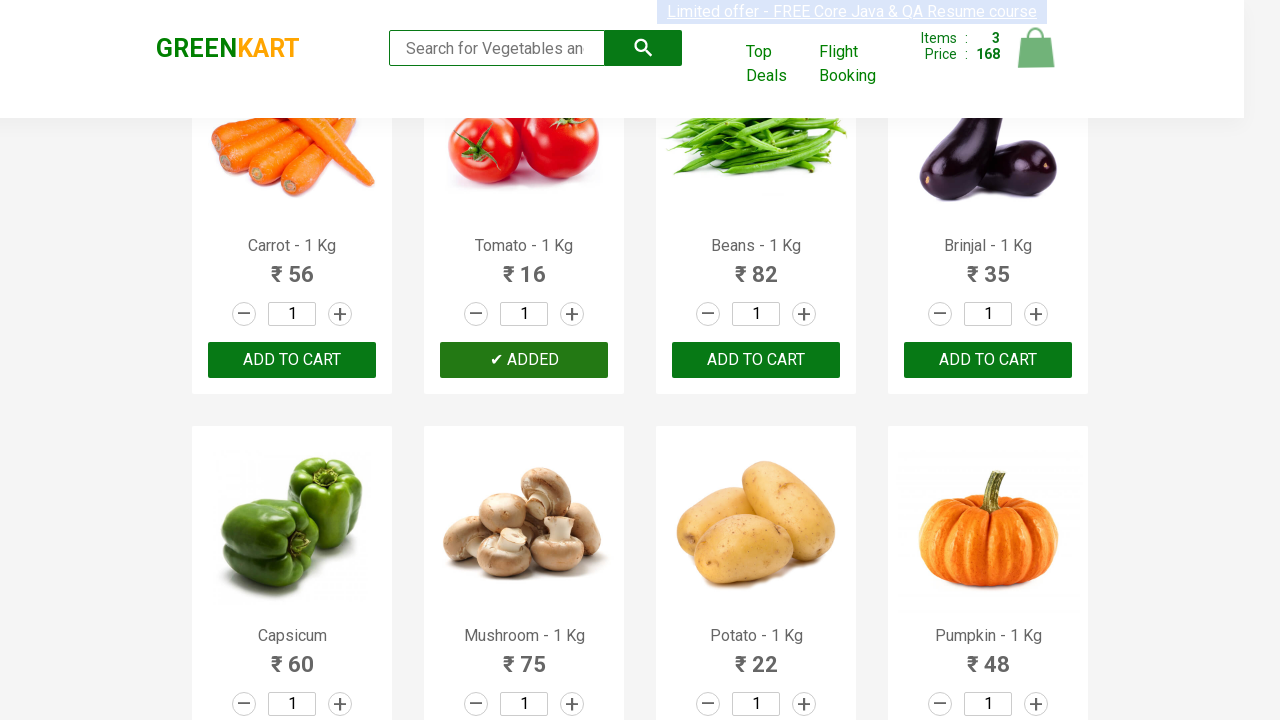

All 3 vegetables added to cart - stopping iteration
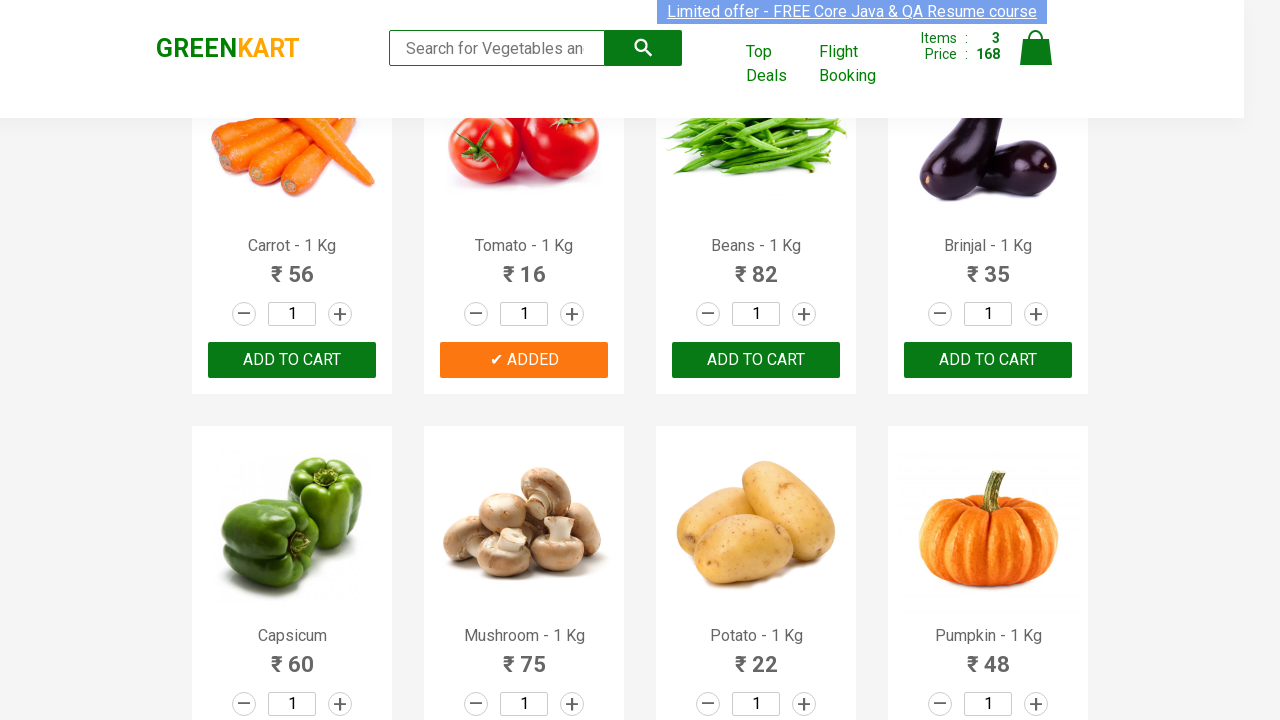

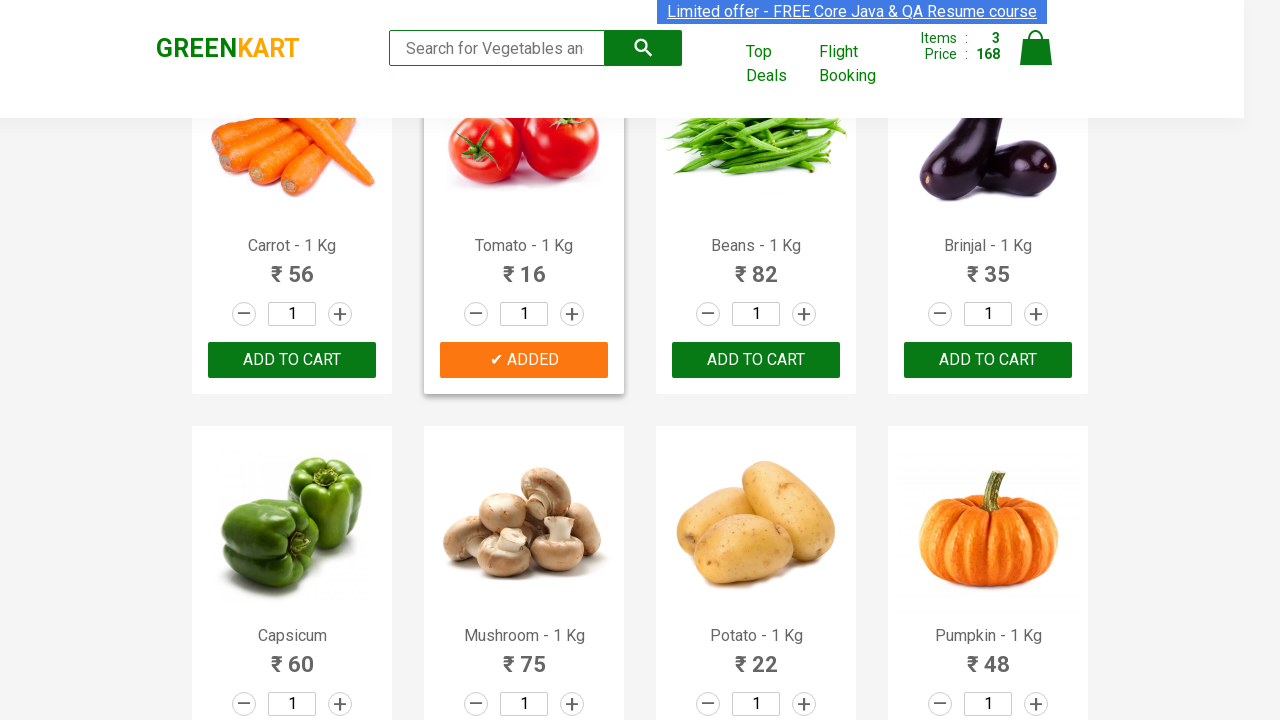